Tests window handling by clicking on a Twitter social media link on the OrangeHRM demo page and verifying that a new window/tab opens.

Starting URL: https://opensource-demo.orangehrmlive.com/web/index.php/auth/login

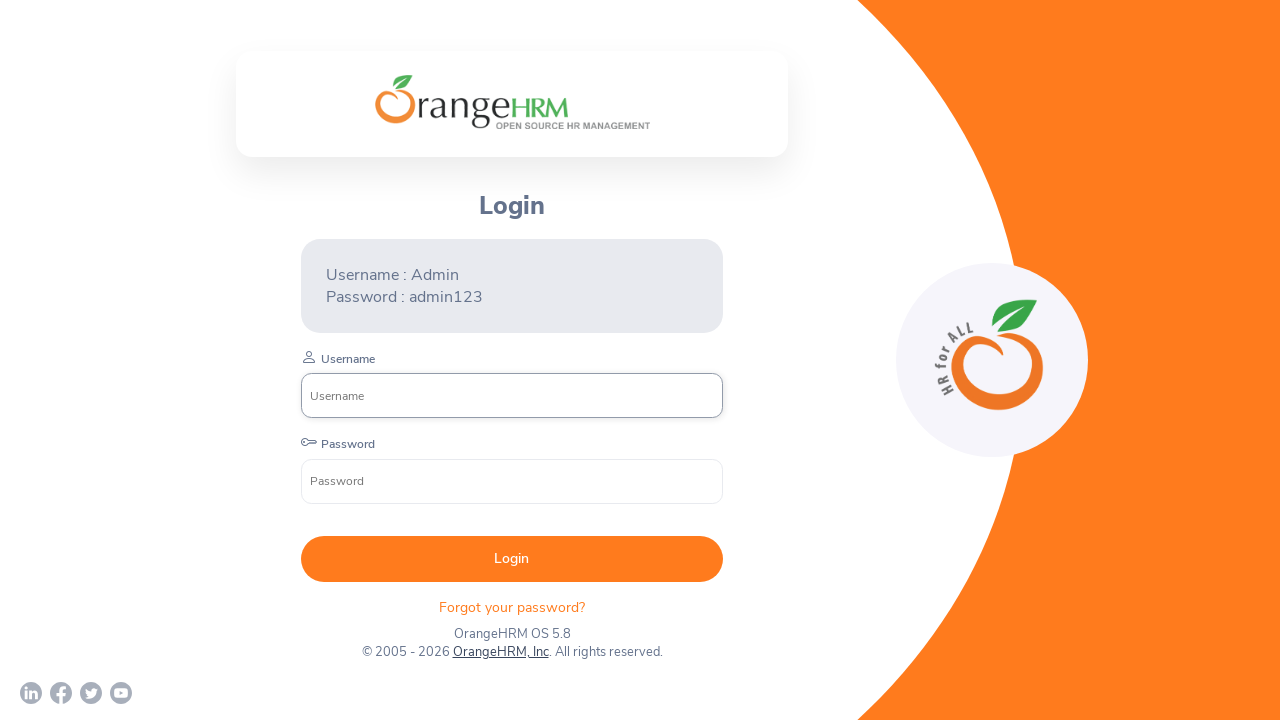

Waited for OrangeHRM login page to load (networkidle)
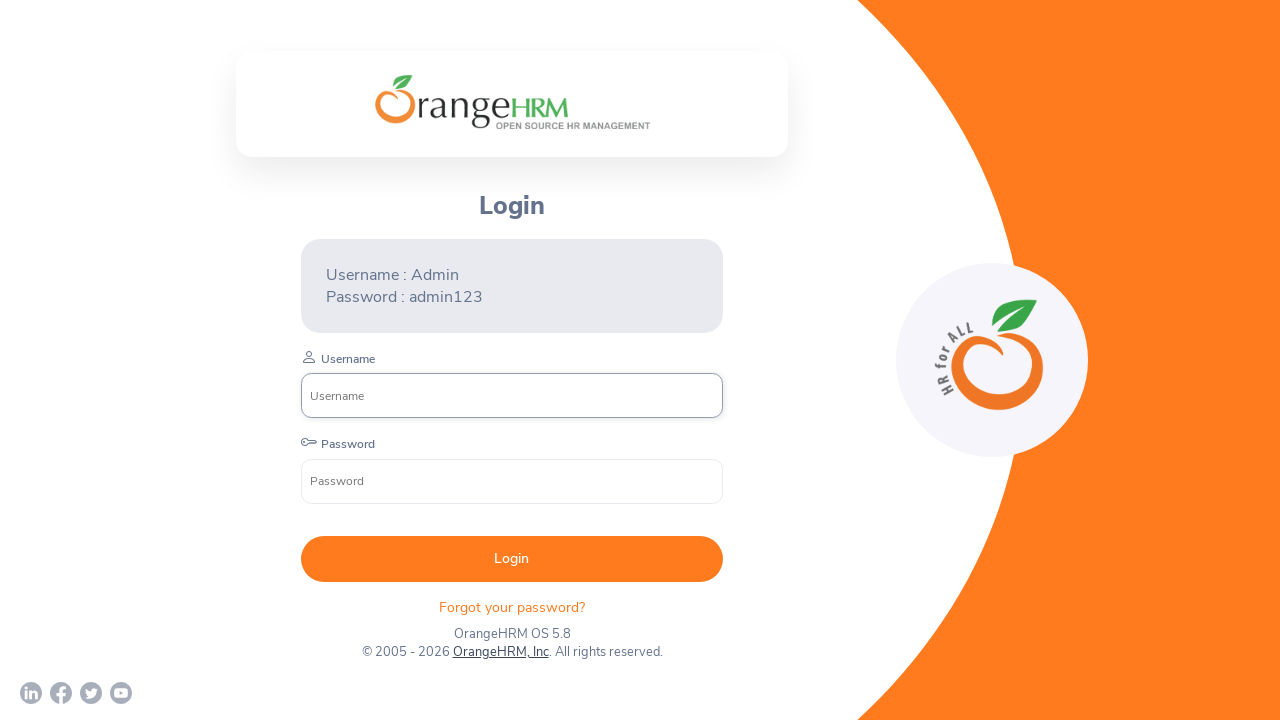

Clicked on Twitter social media link at (91, 693) on a[href*='twitter']
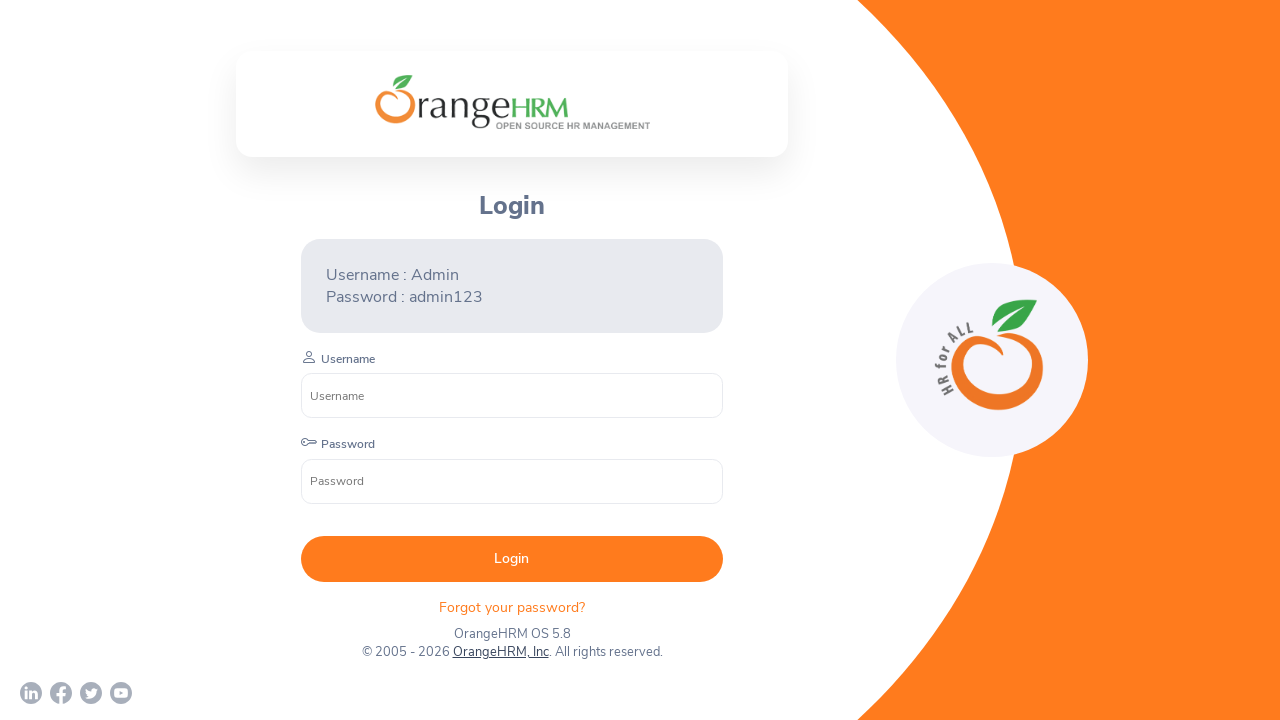

New window/tab with Twitter opened
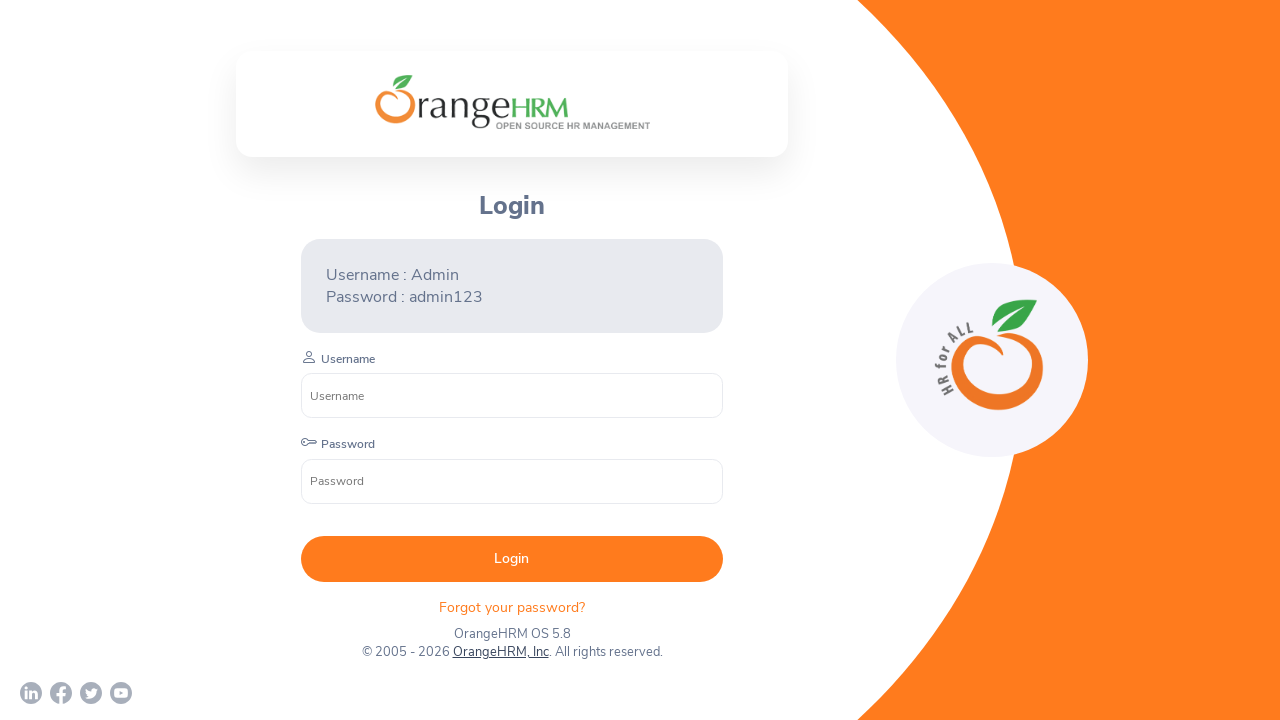

Waited for Twitter page to load (domcontentloaded)
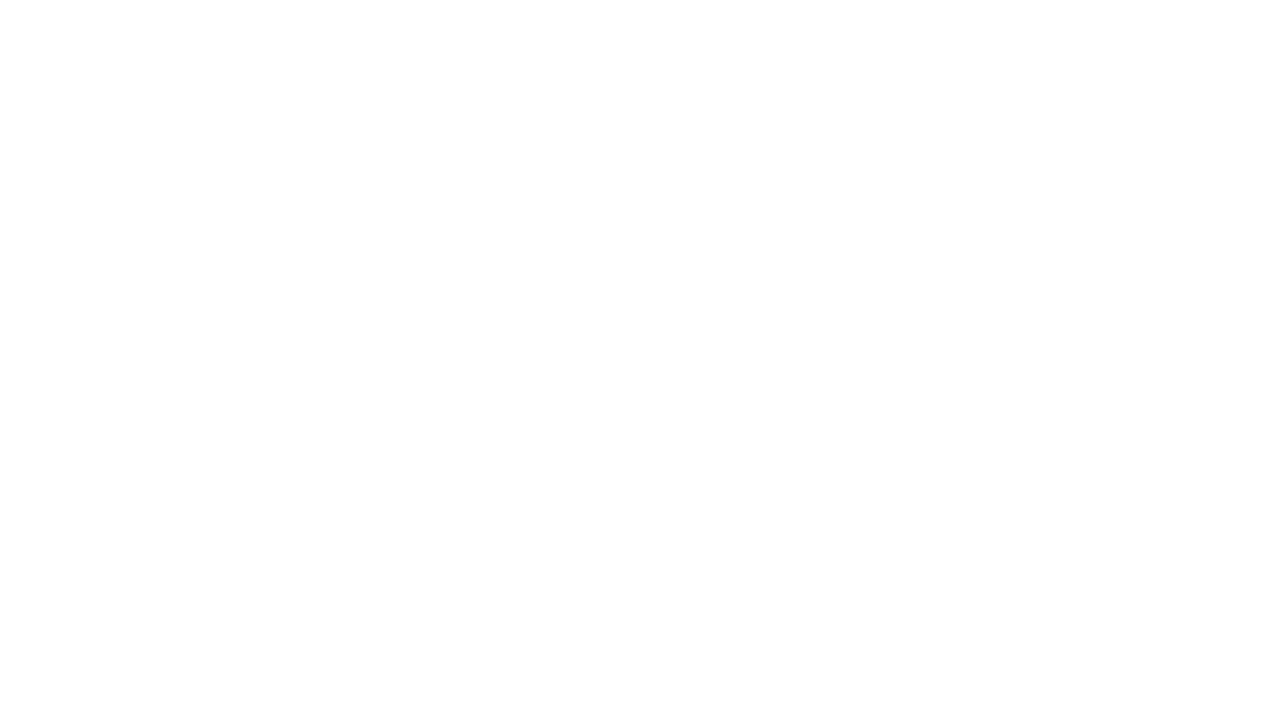

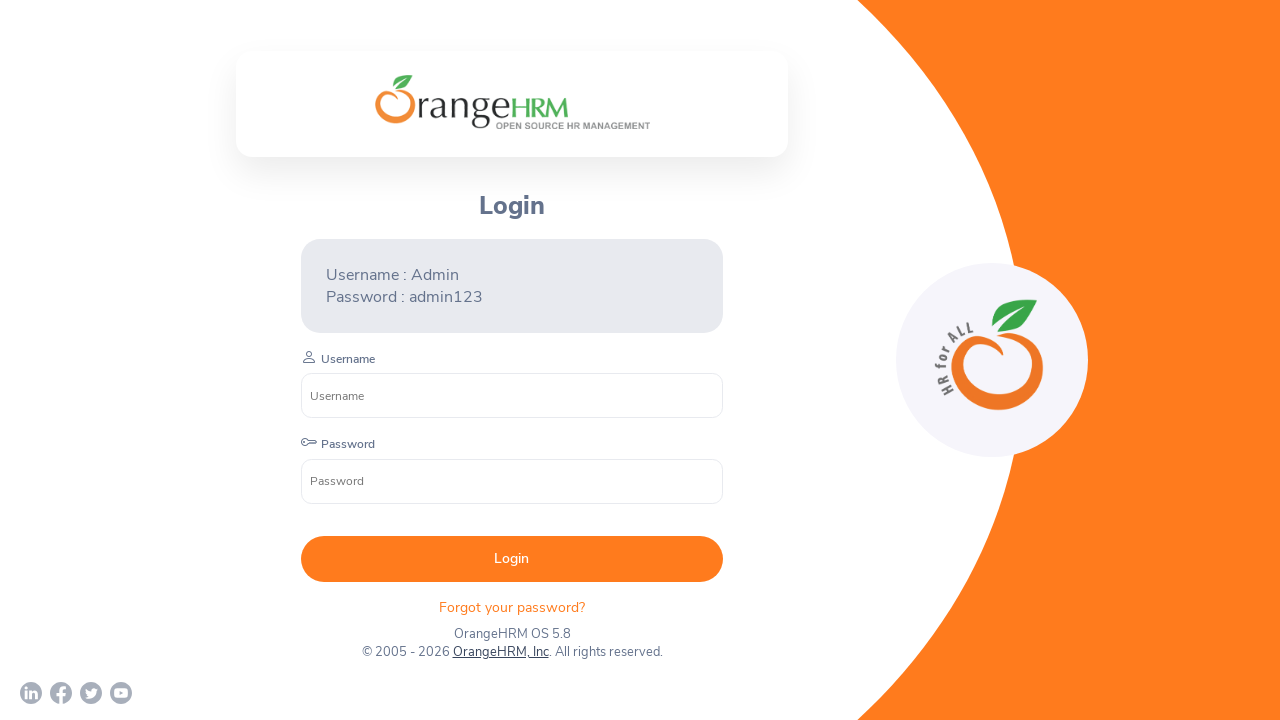